Tests browser navigation functionality by navigating to multiple pages, using back/forward buttons, and refreshing the page

Starting URL: https://rahulshettyacademy.com

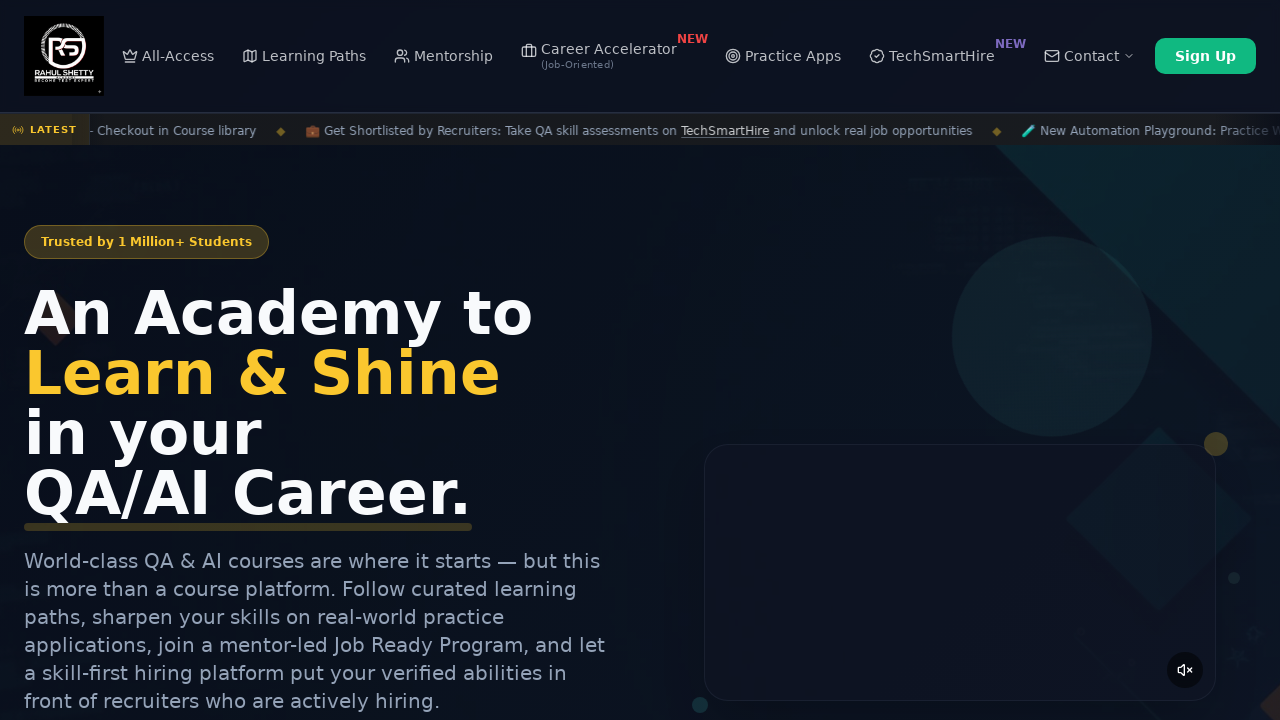

Navigated to courses page at https://courses.rahulshettyacademy.com/courses
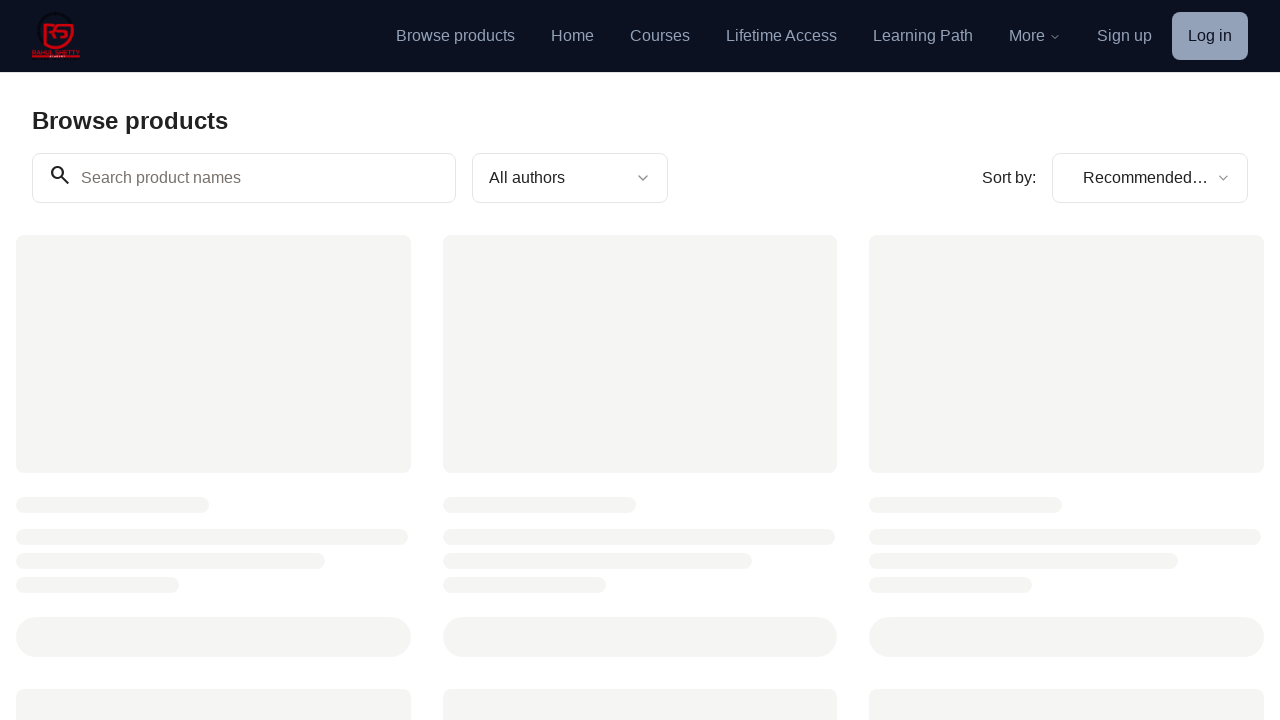

Navigated back to previous page using back button
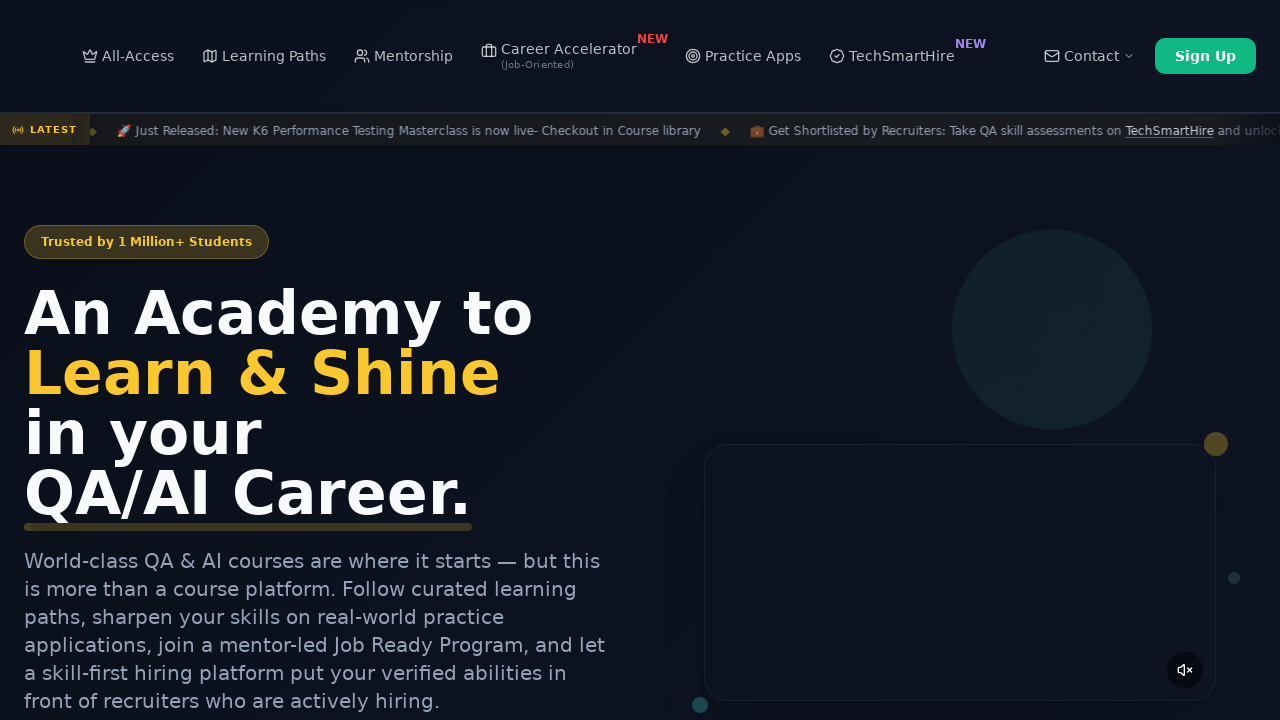

Refreshed the current page
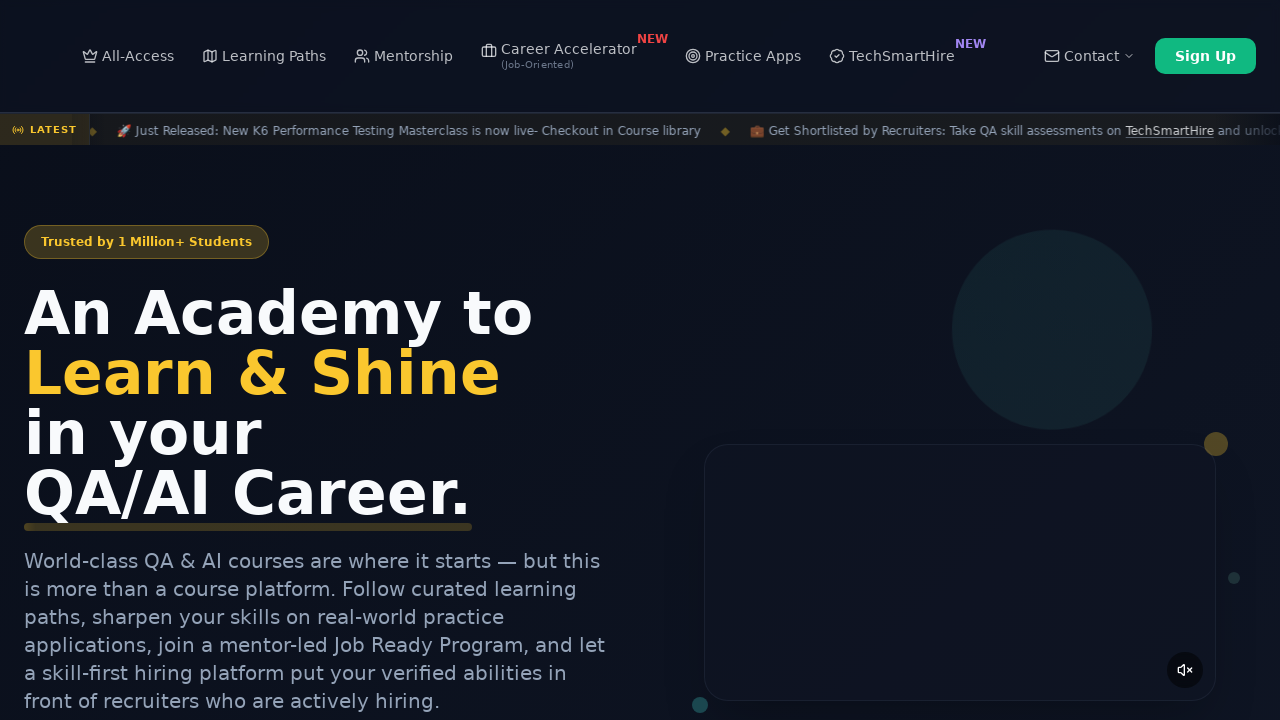

Navigated forward to courses page using forward button
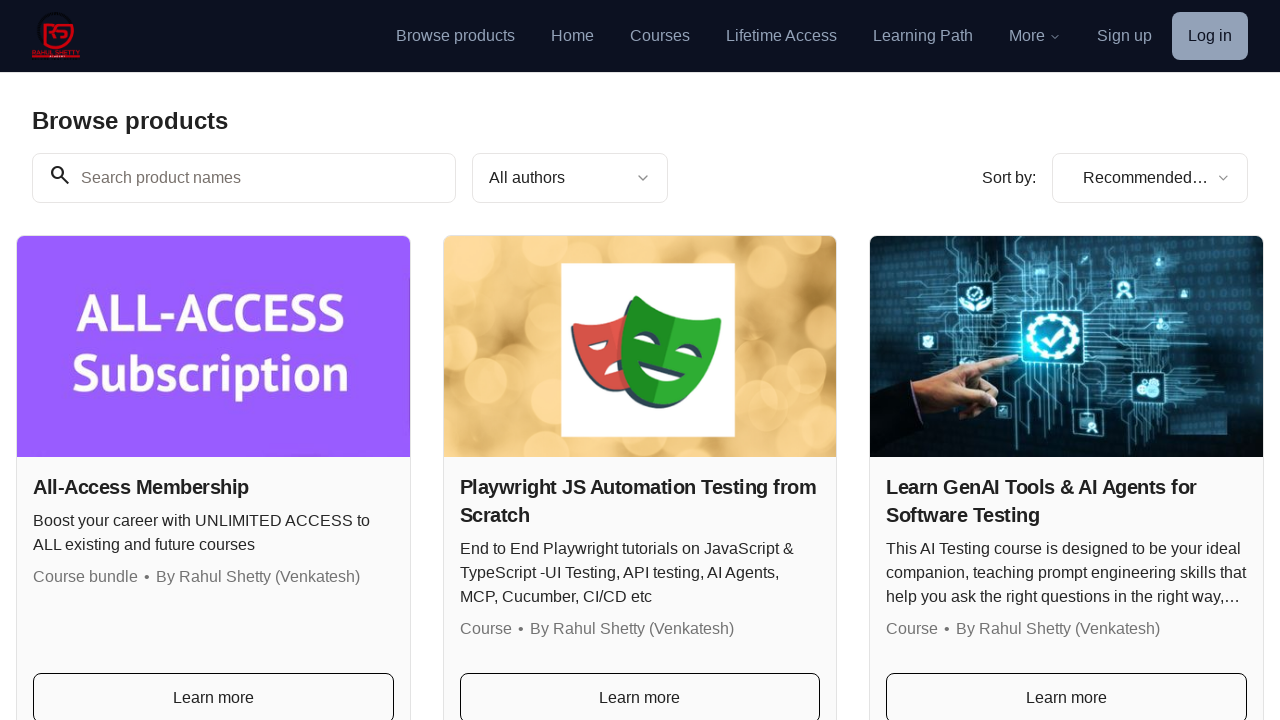

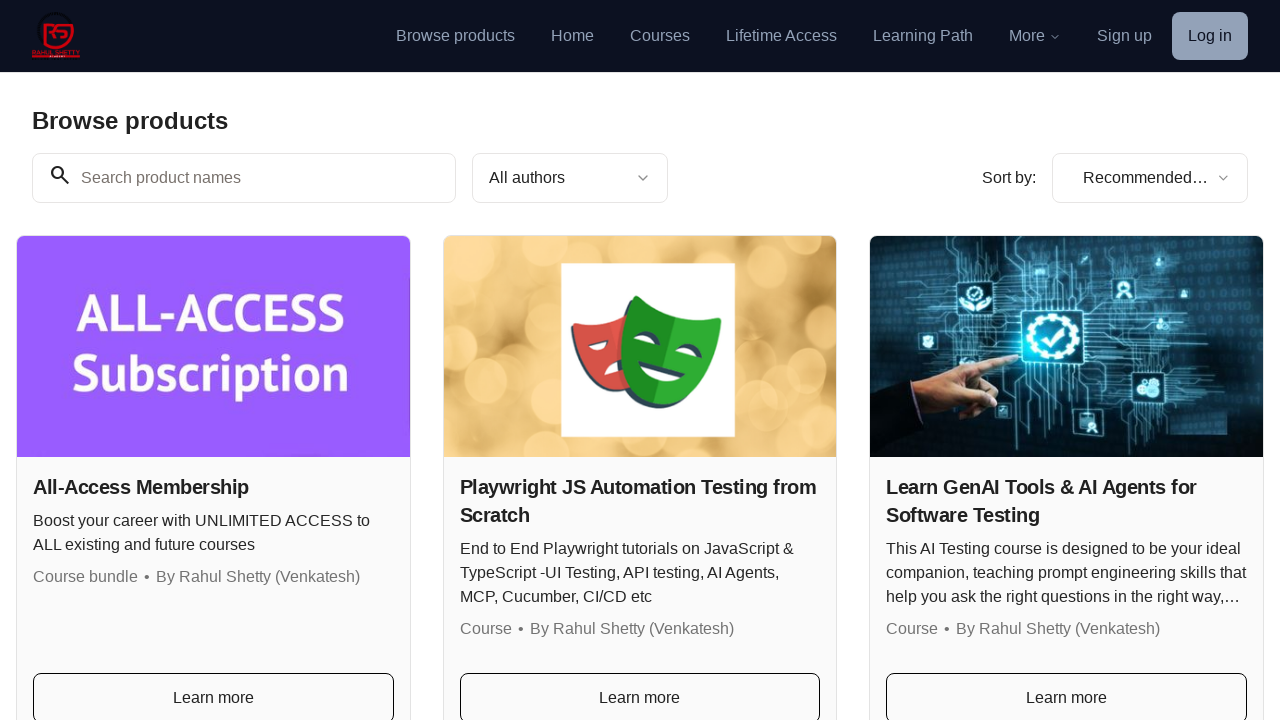